Verifies that the current URL contains flipkart.com

Starting URL: https://www.flipkart.com

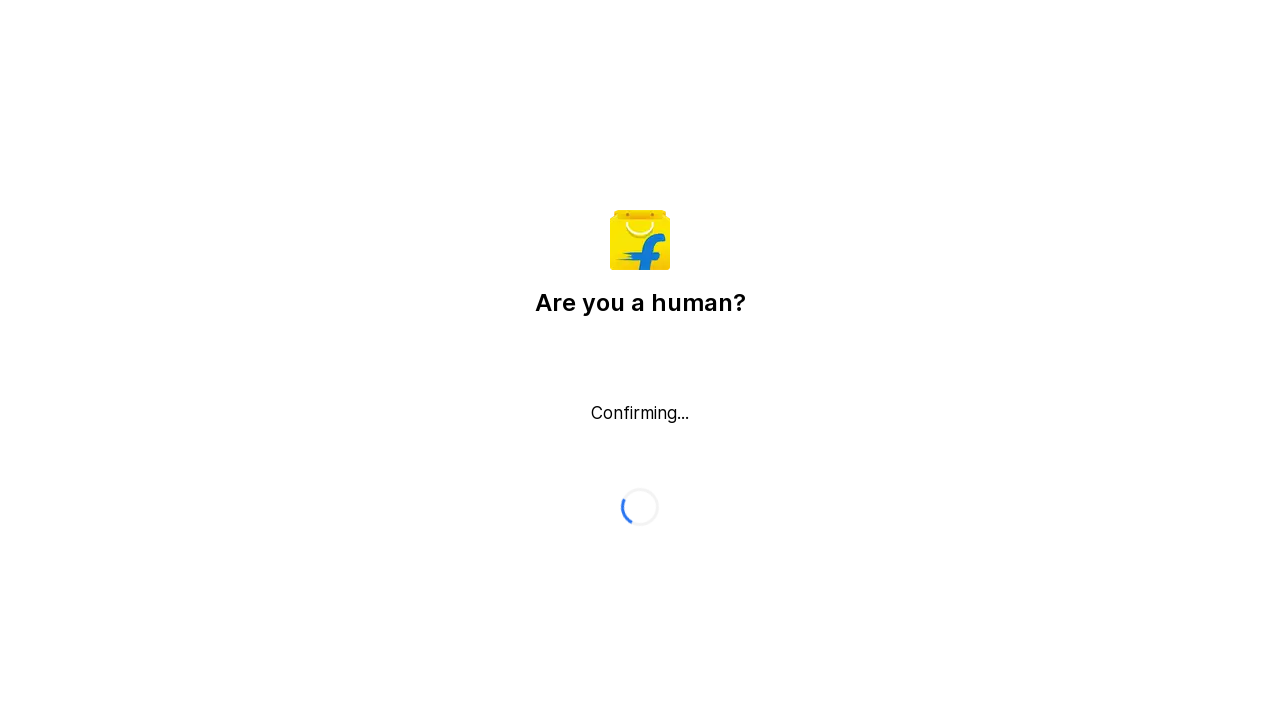

Retrieved current URL from page
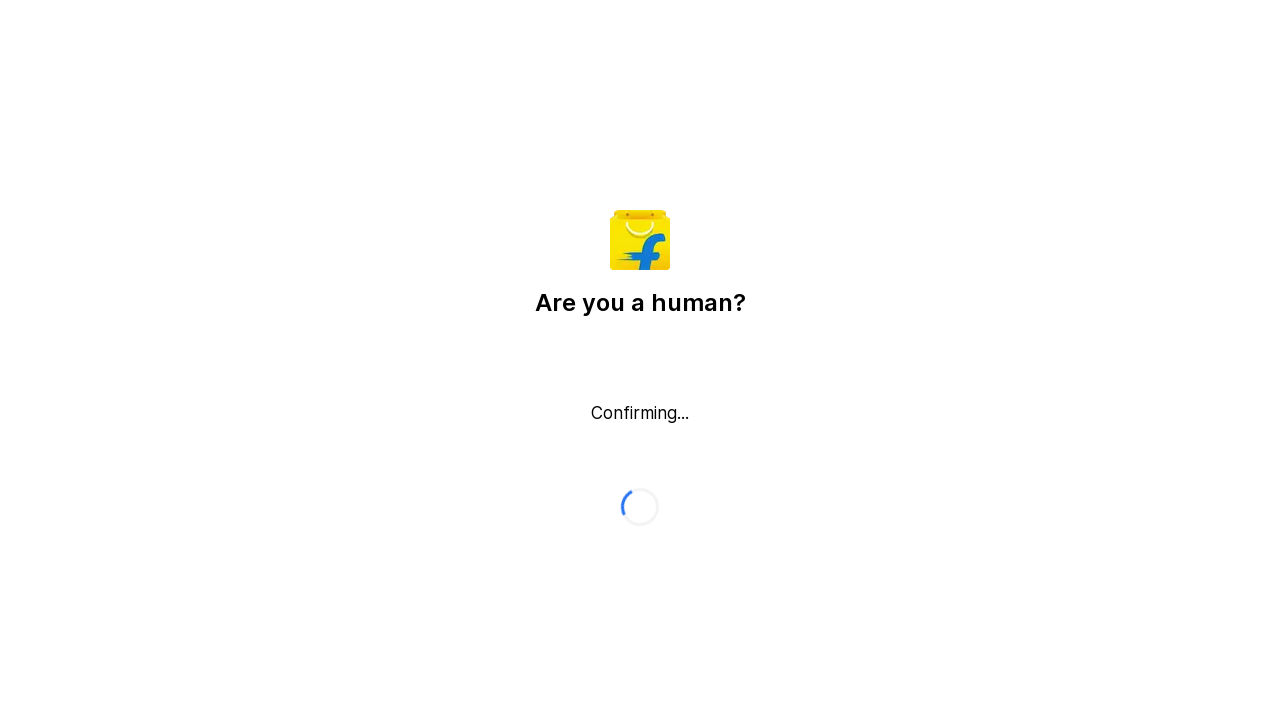

Verified that current URL contains flipkart.com
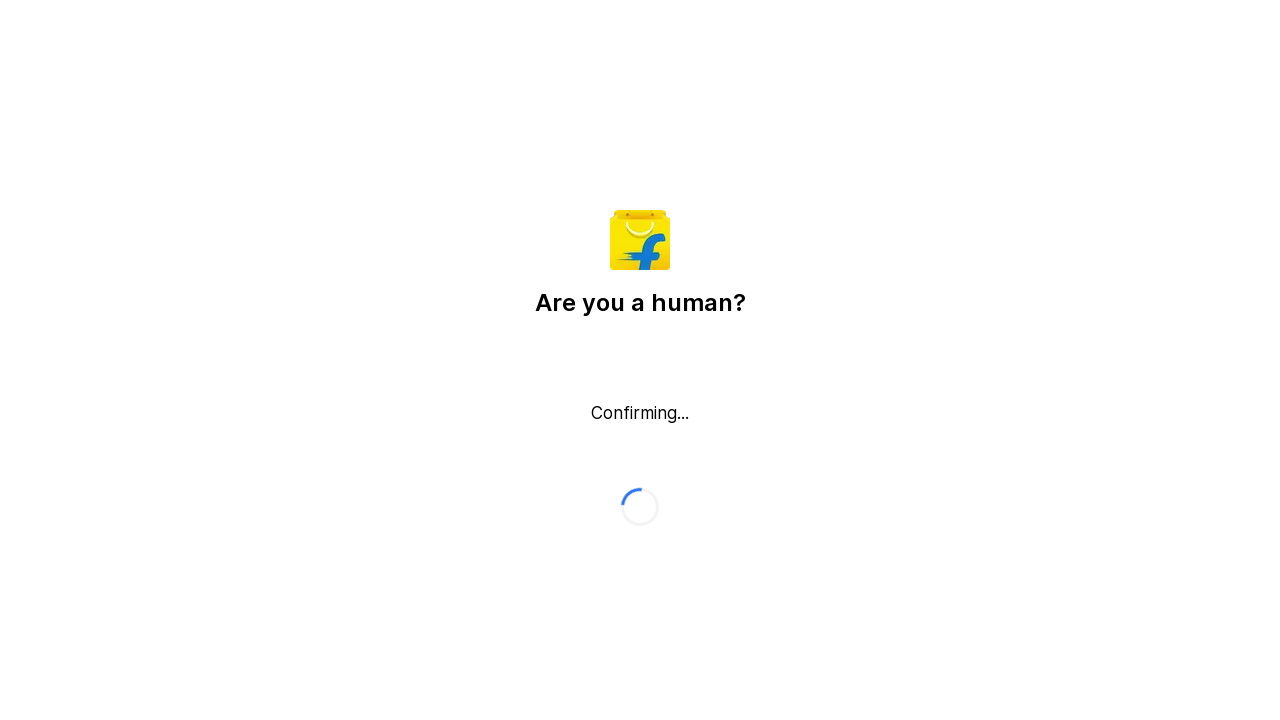

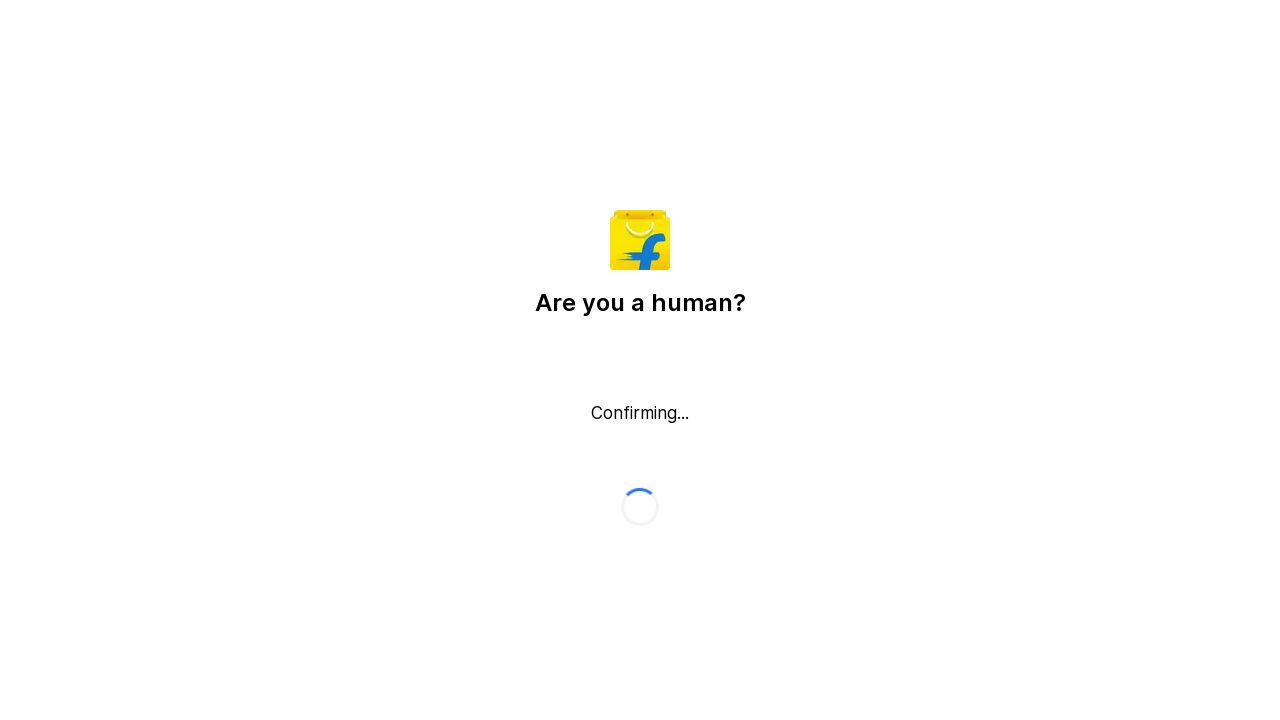